Tests mouse and keyboard actions on a practice automation page by typing in an autocomplete field, scrolling down the page, hovering over a mouse hover button, and clicking a "Top" link.

Starting URL: https://rahulshettyacademy.com/AutomationPractice/

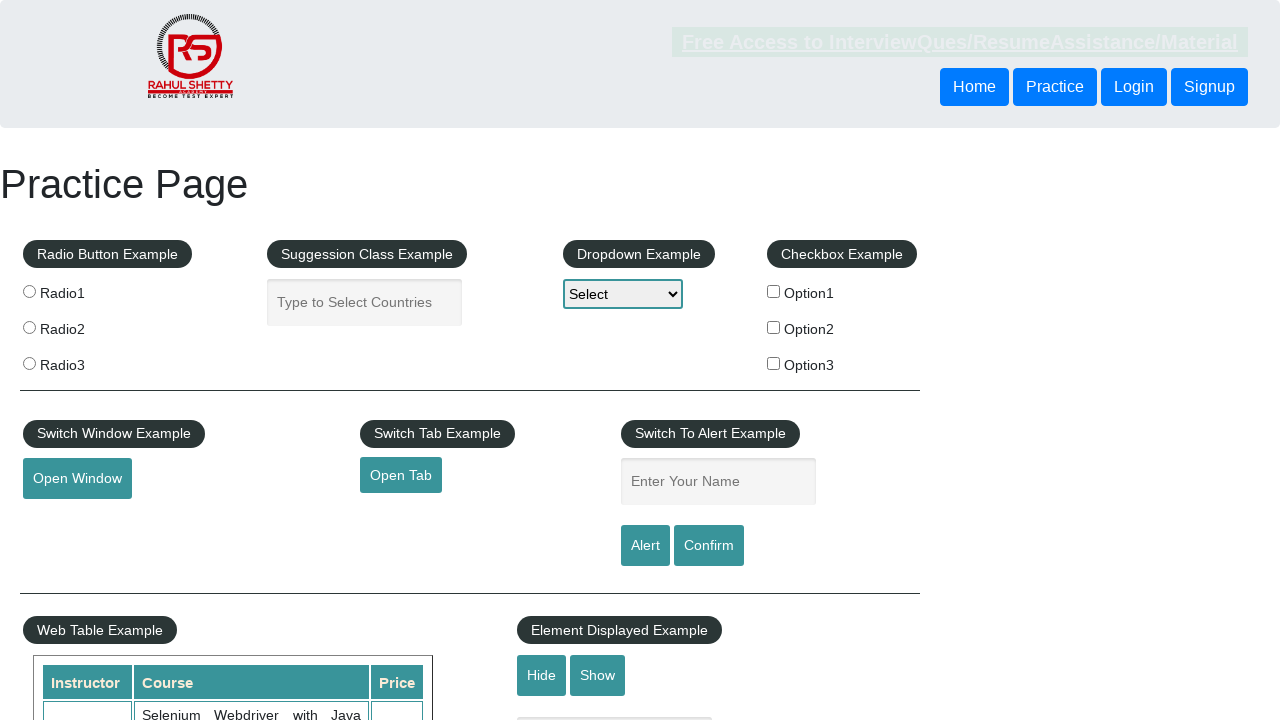

Typed text into autocomplete field on #autocomplete
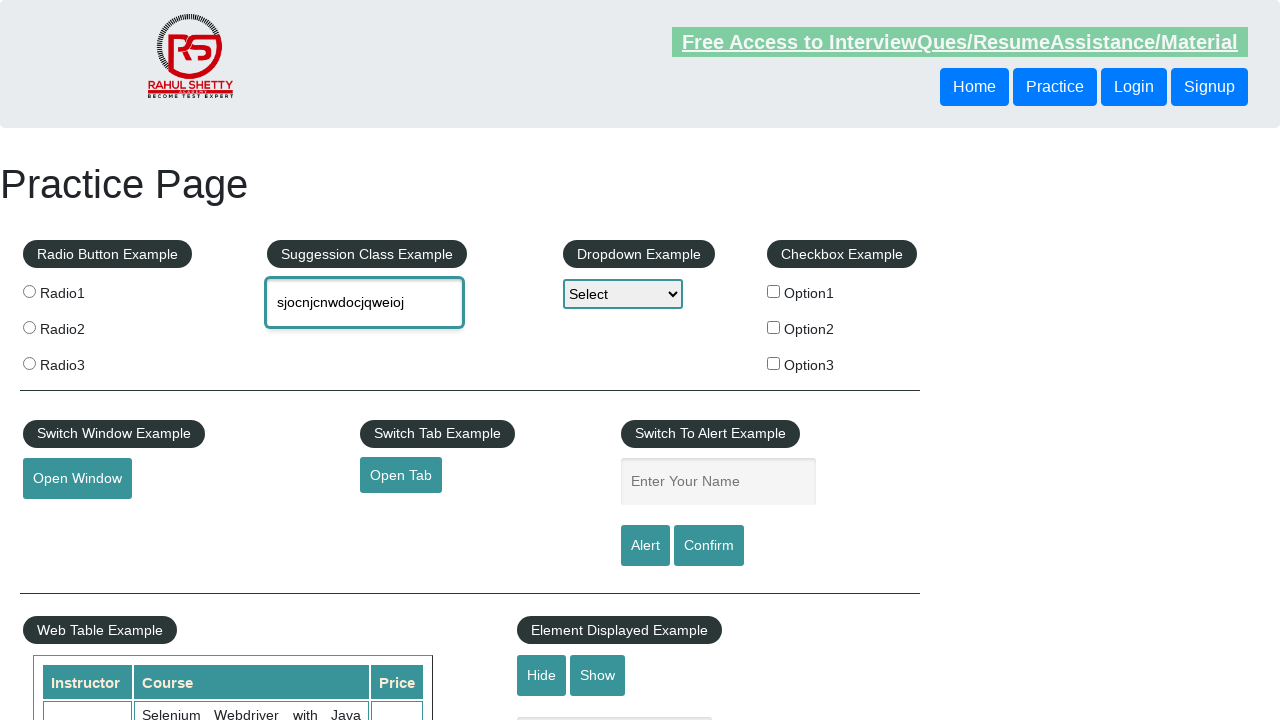

Scrolled down the page by 830 pixels
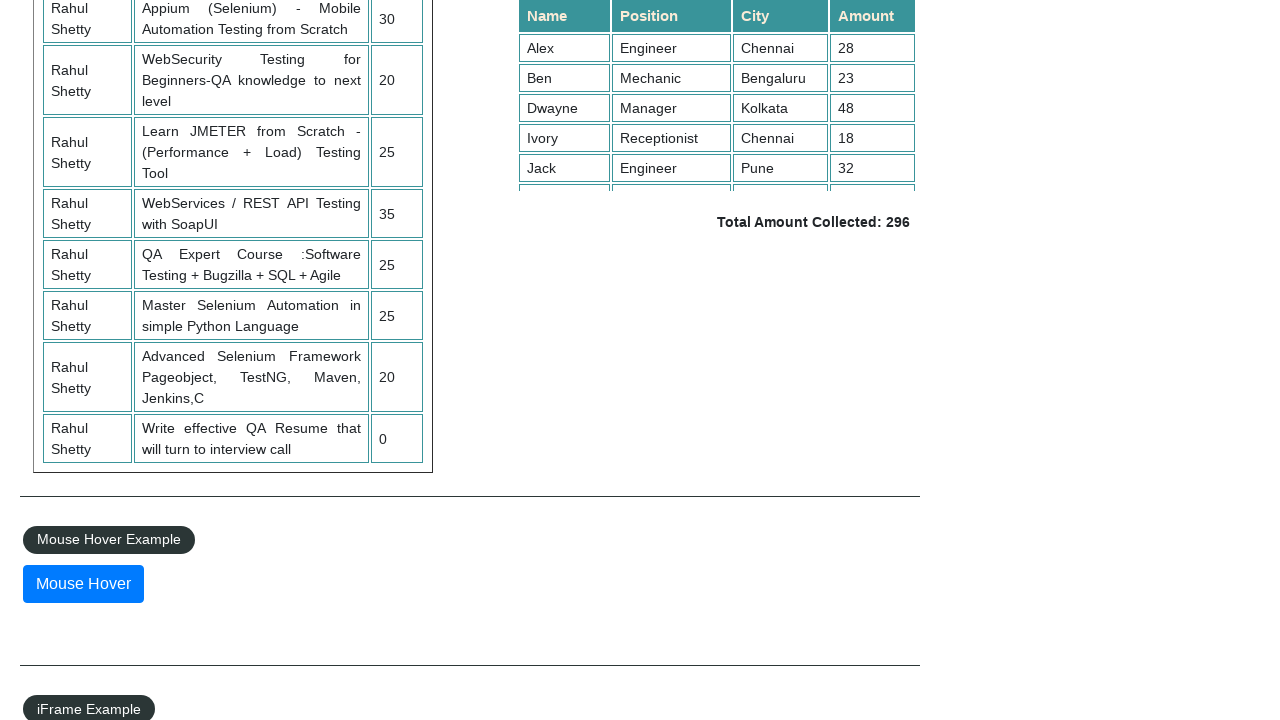

Hovered over the mouse hover button at (83, 584) on xpath=//button[@id='mousehover']
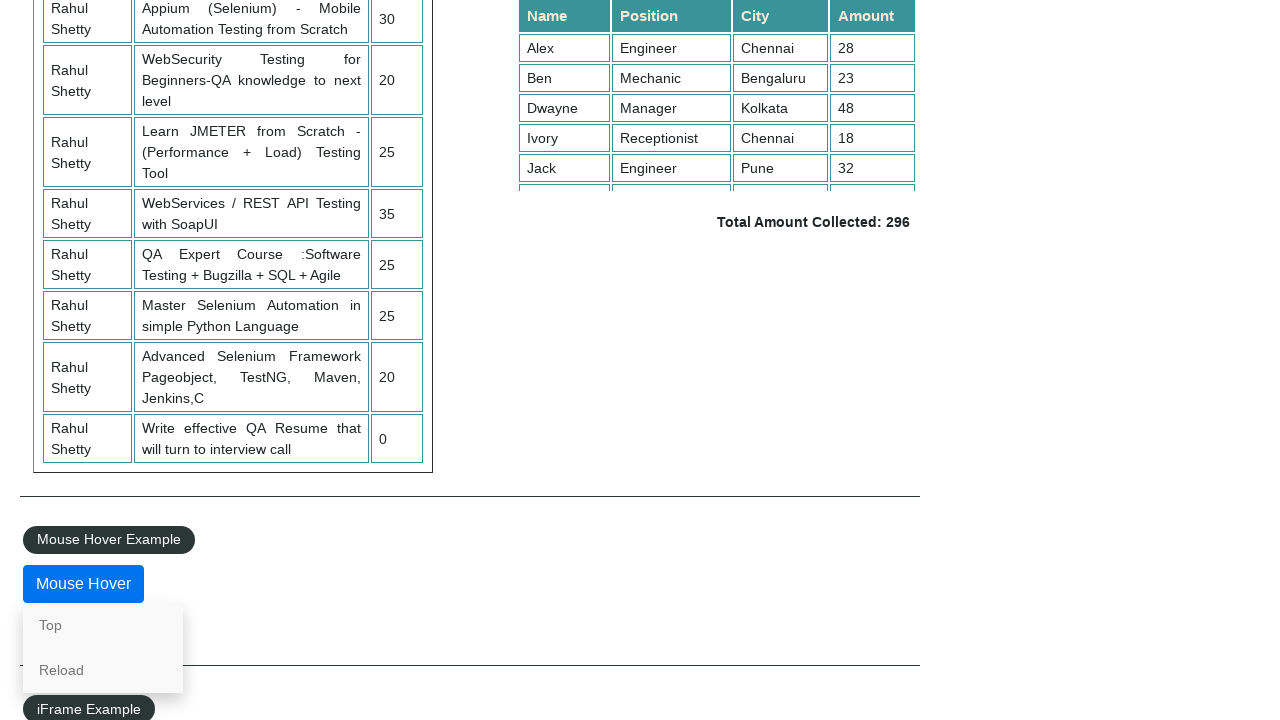

Clicked the 'Top' link to scroll back to top at (103, 625) on a[href='#top']
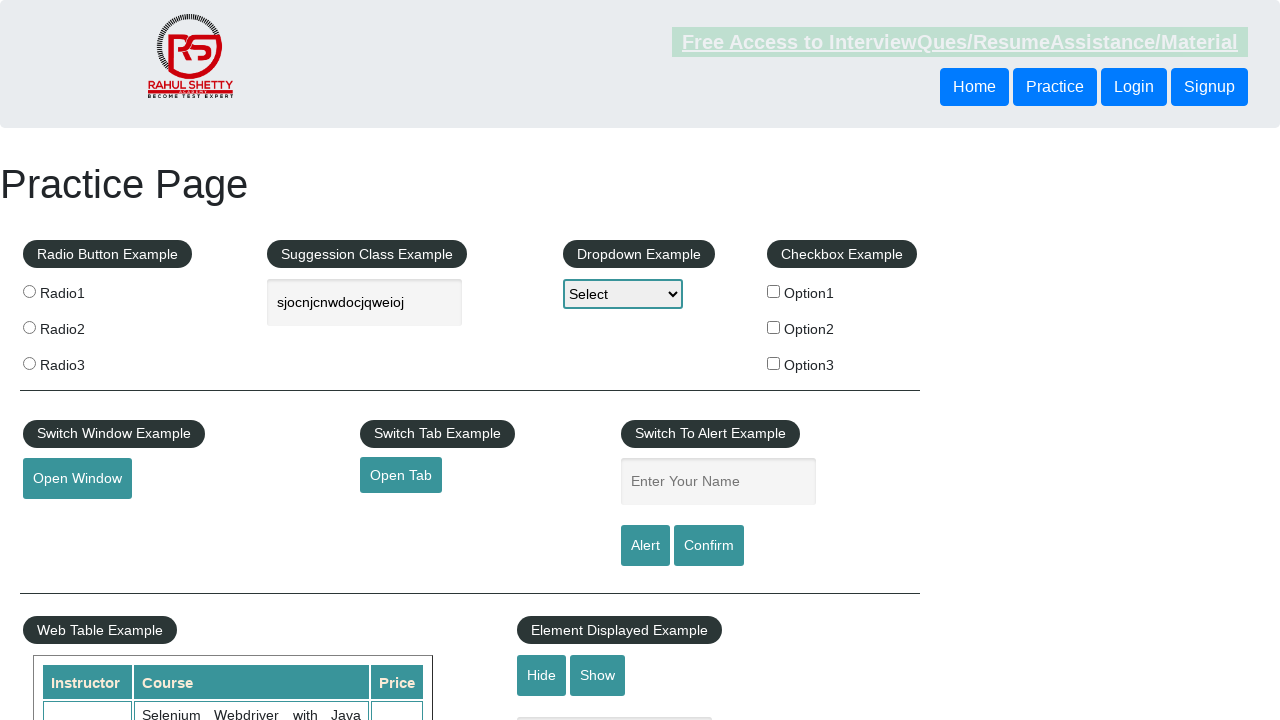

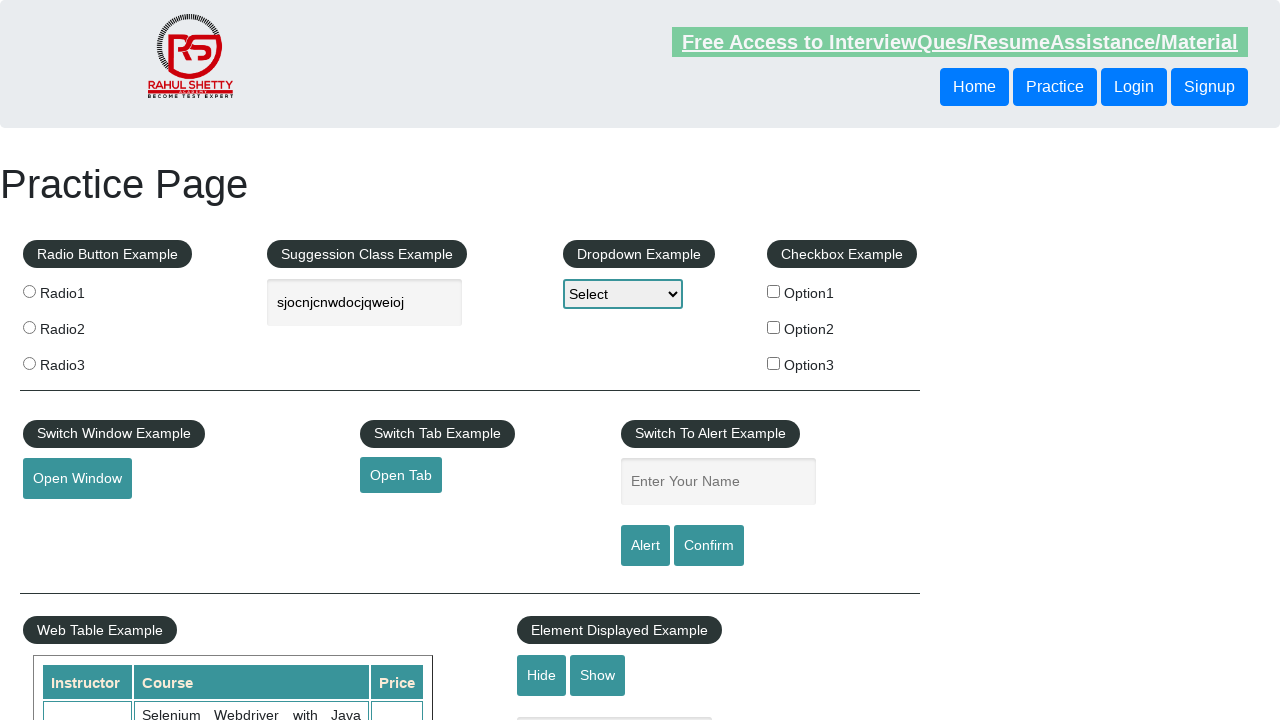